Tests that other controls are hidden when editing a todo item

Starting URL: https://demo.playwright.dev/todomvc

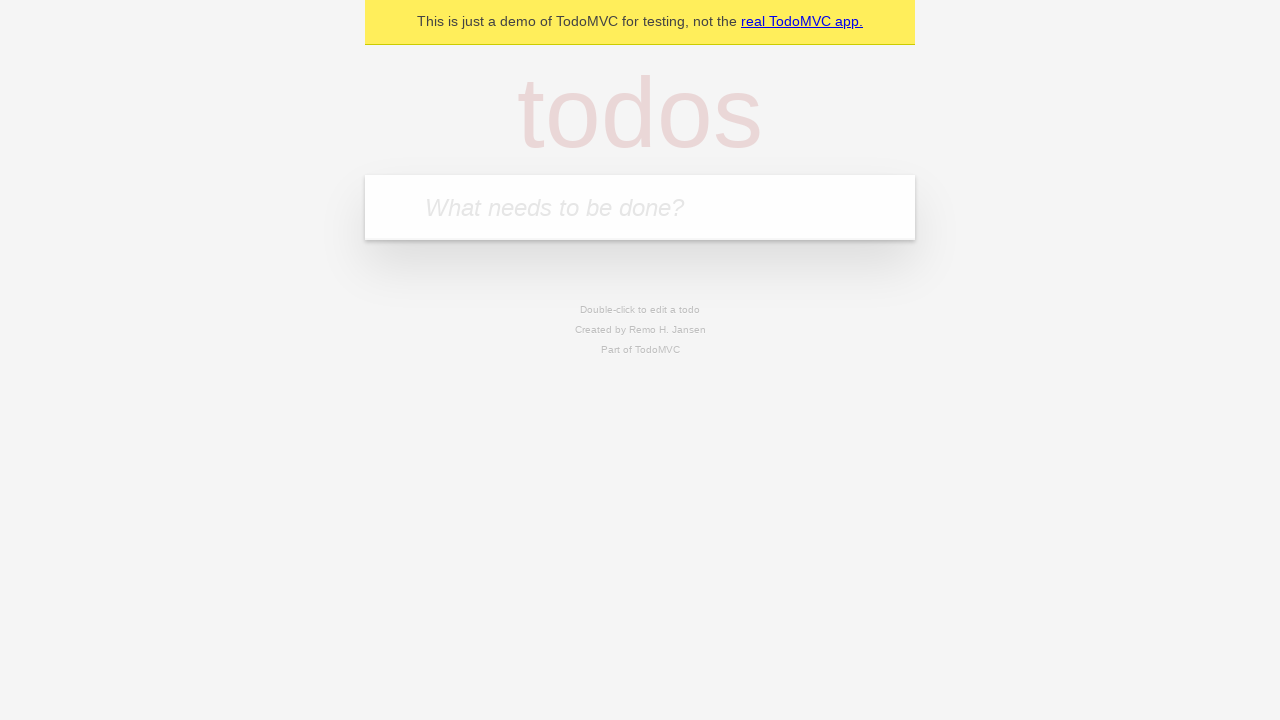

Filled new todo input with 'Book doctor appointment' on .new-todo
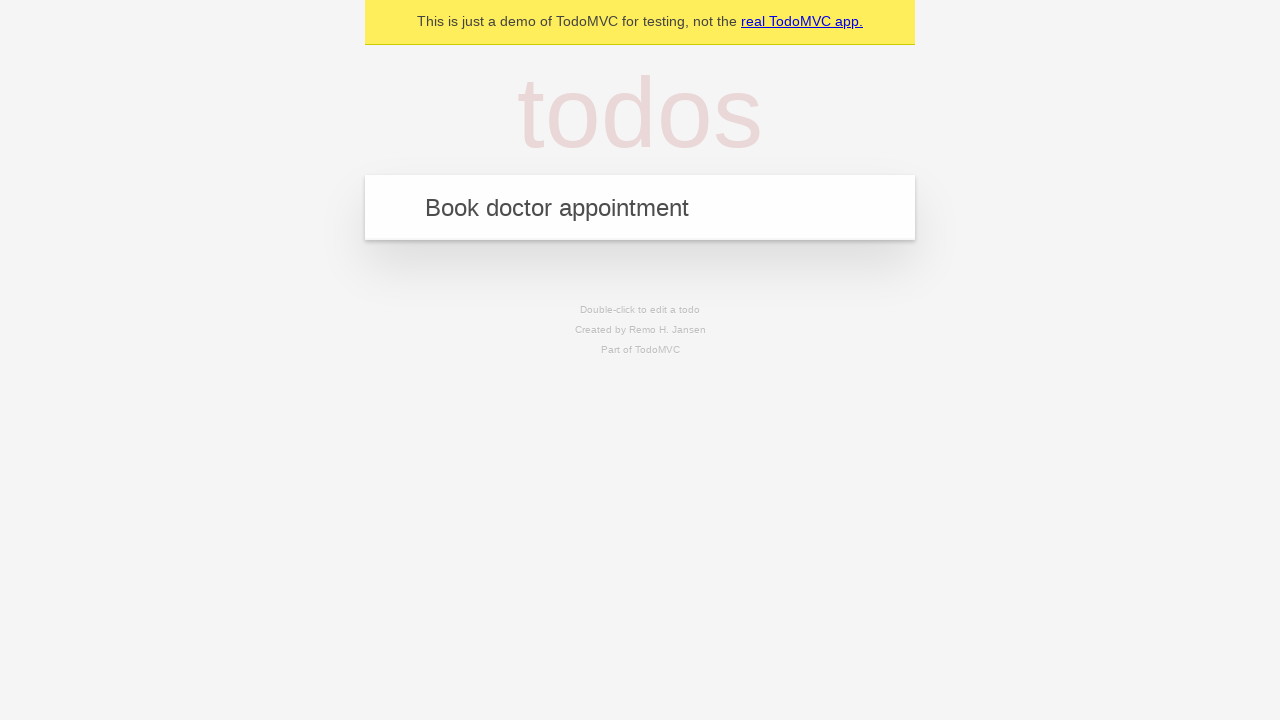

Pressed Enter to create first todo
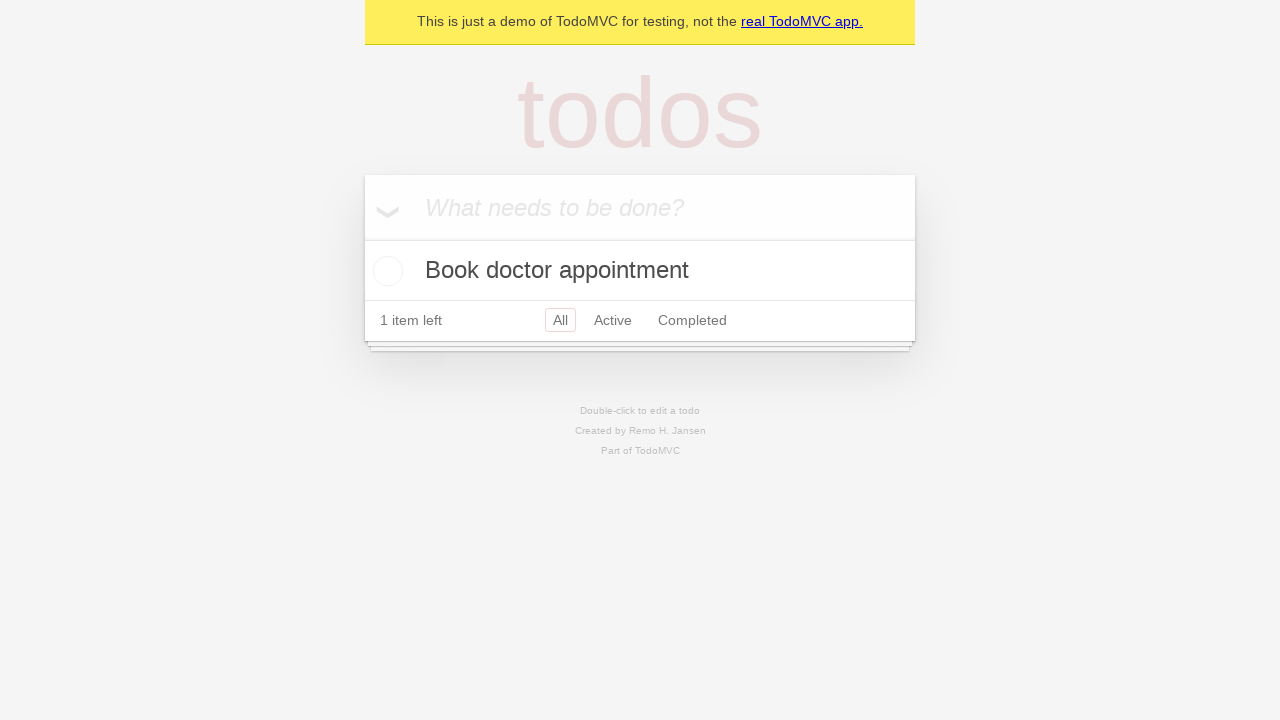

Filled new todo input with 'Buy birthday gift for Mom' on .new-todo
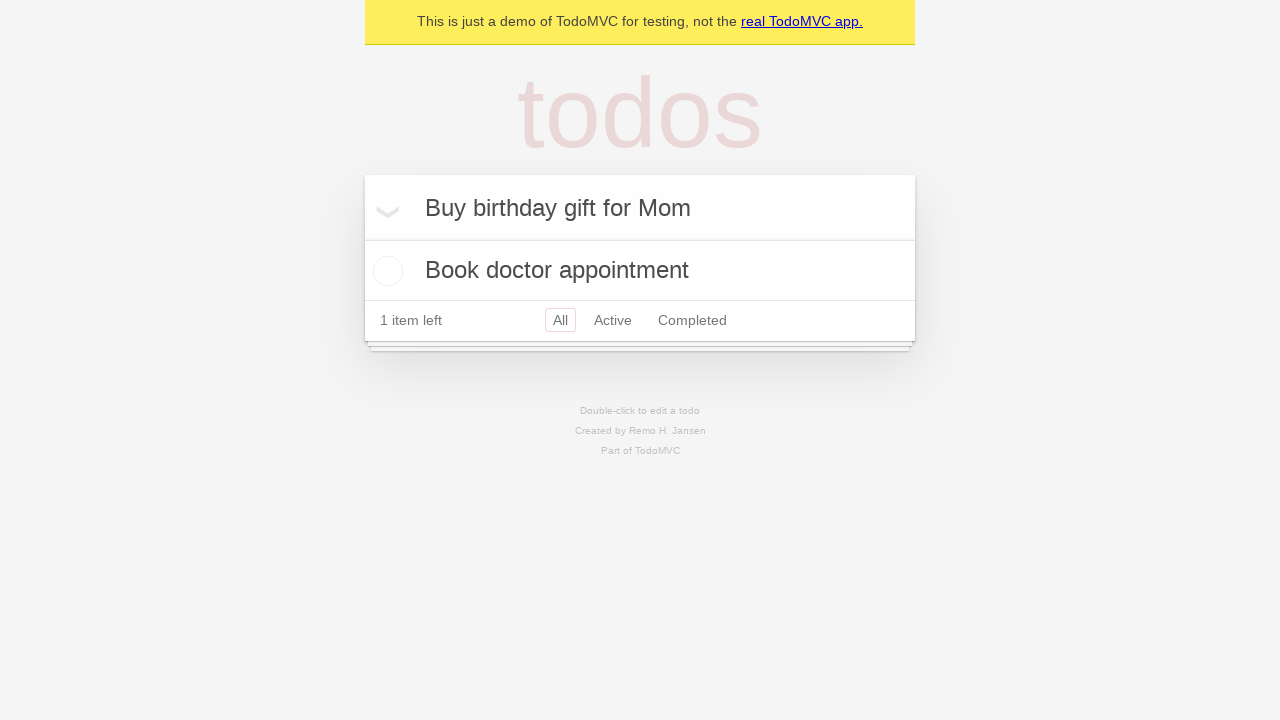

Pressed Enter to create second todo
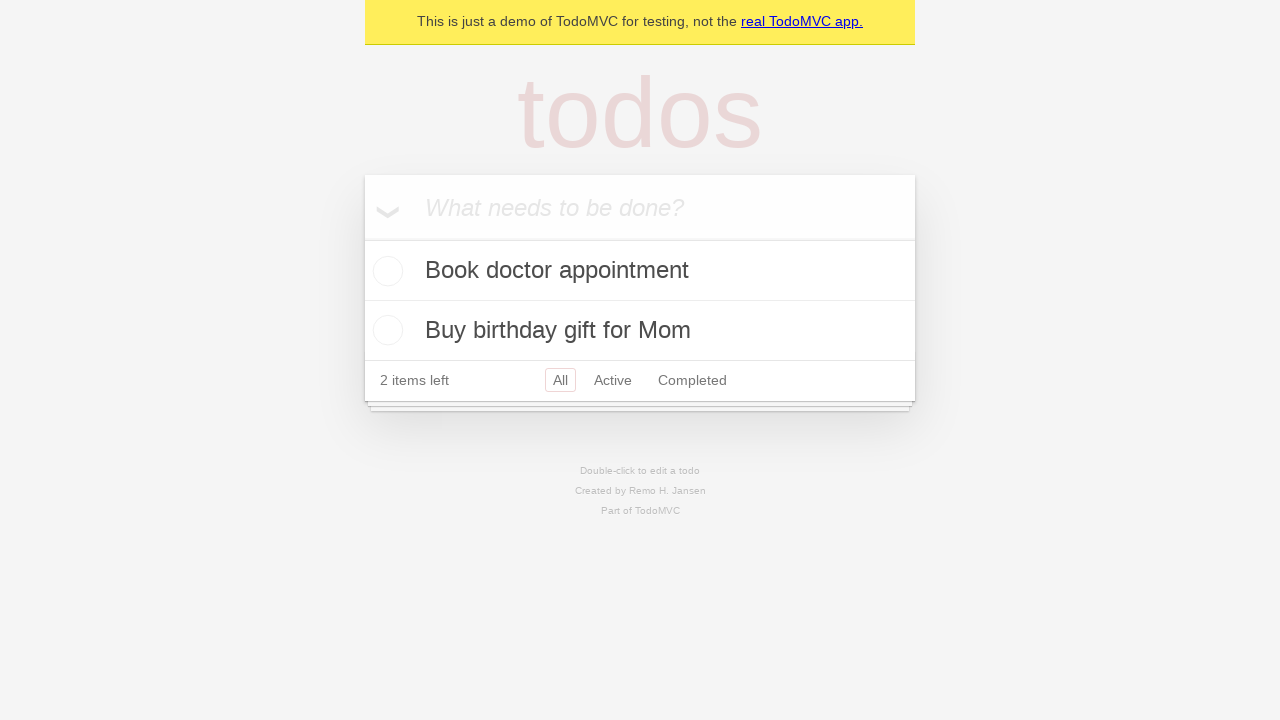

Filled new todo input with 'Find place for vacation' on .new-todo
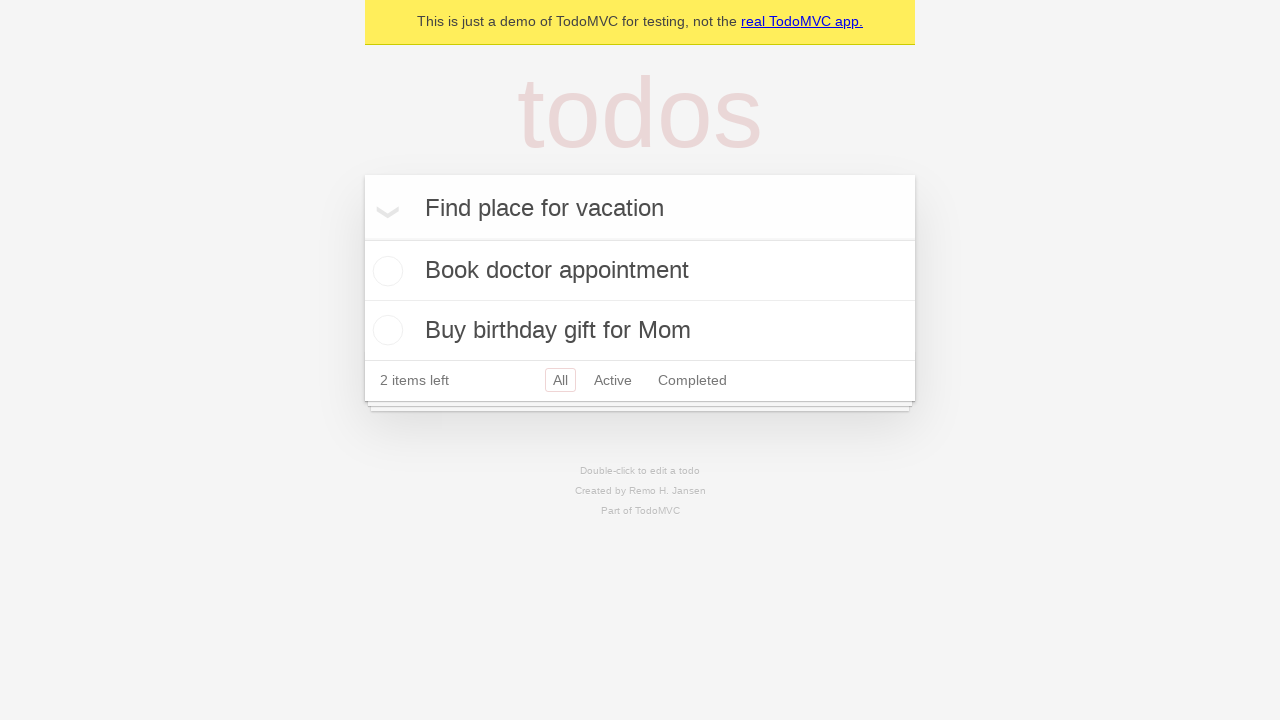

Pressed Enter to create third todo
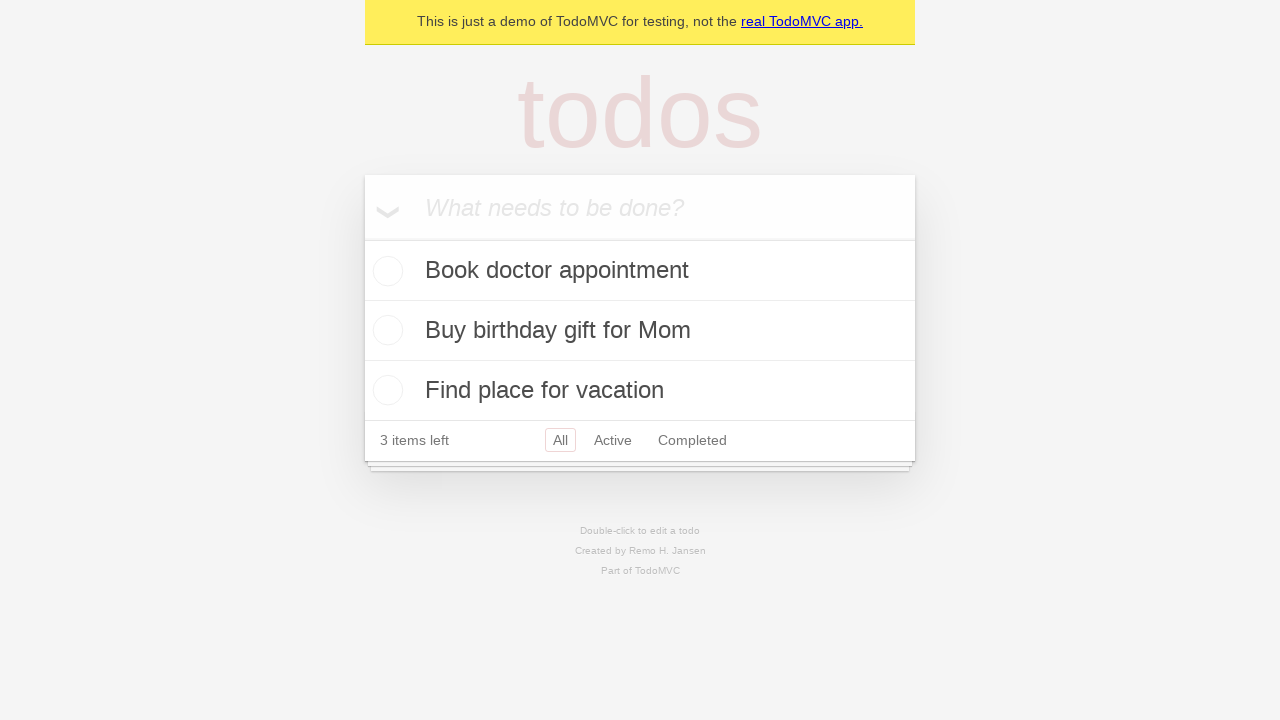

Waited for third todo item to be visible in the list
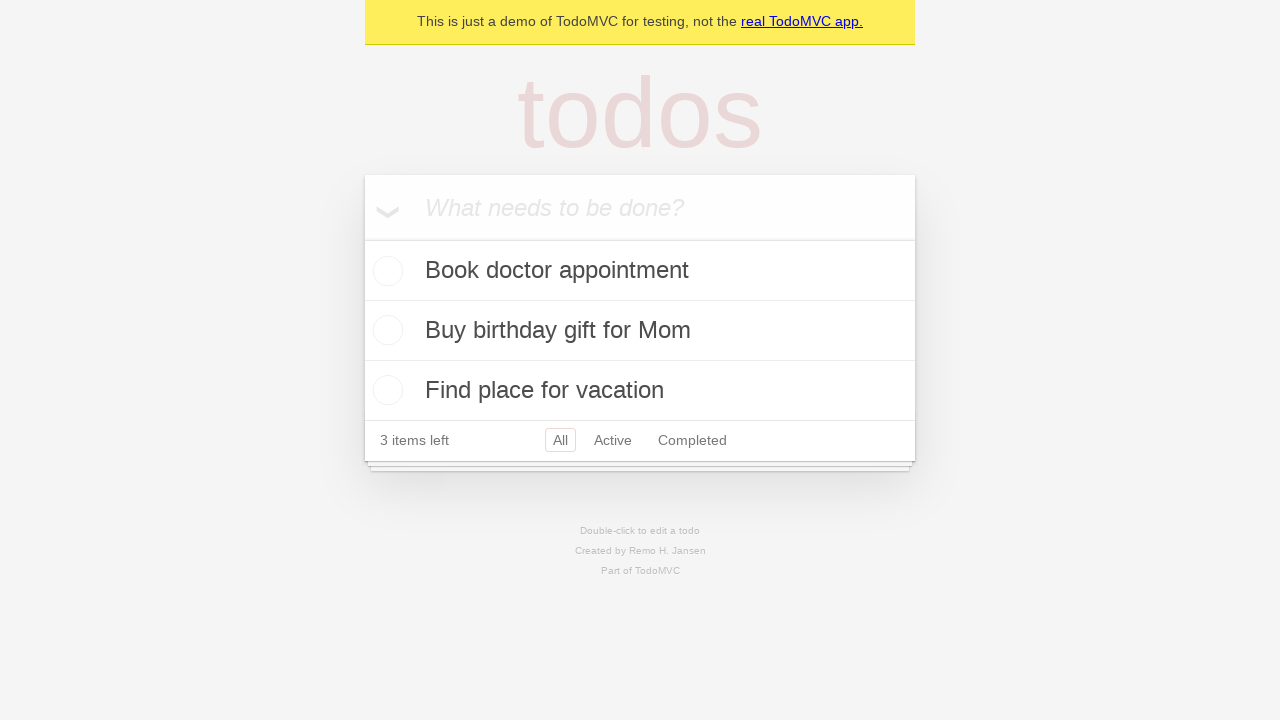

Double-clicked on second todo item label to enter edit mode at (640, 330) on .todo-list li:nth-child(2) label
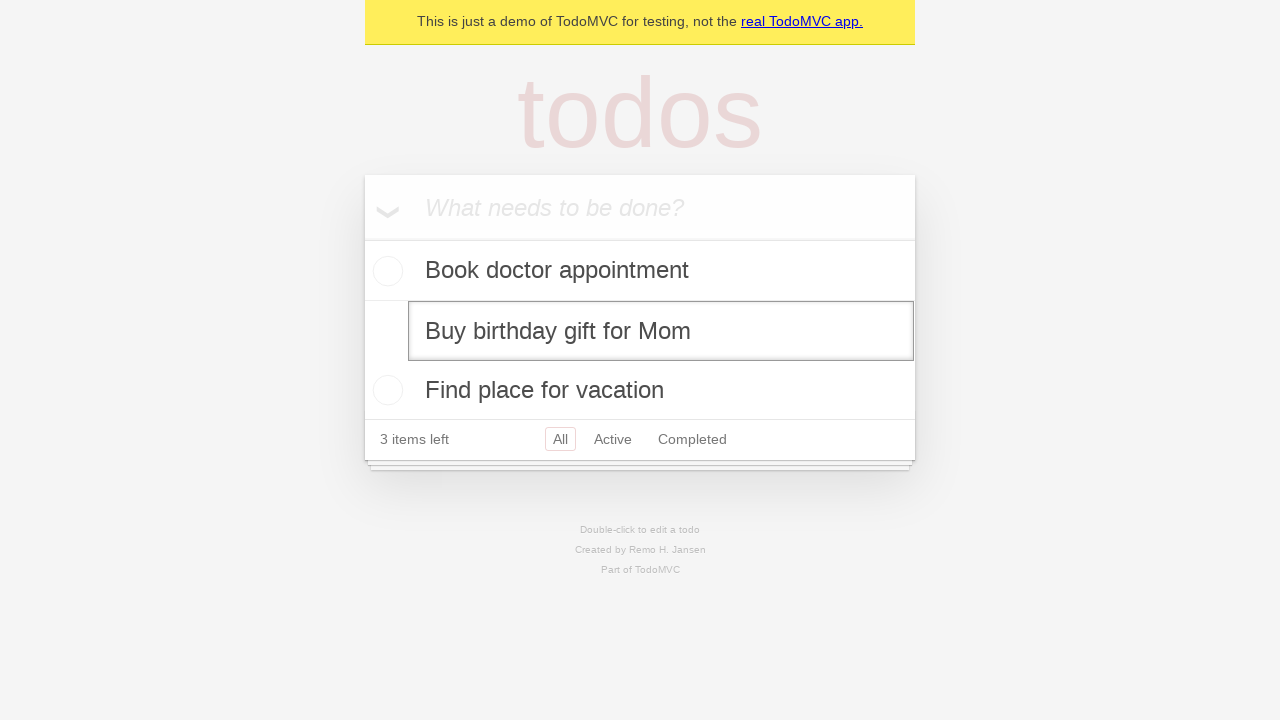

Waited for edit input field to become visible on second todo item
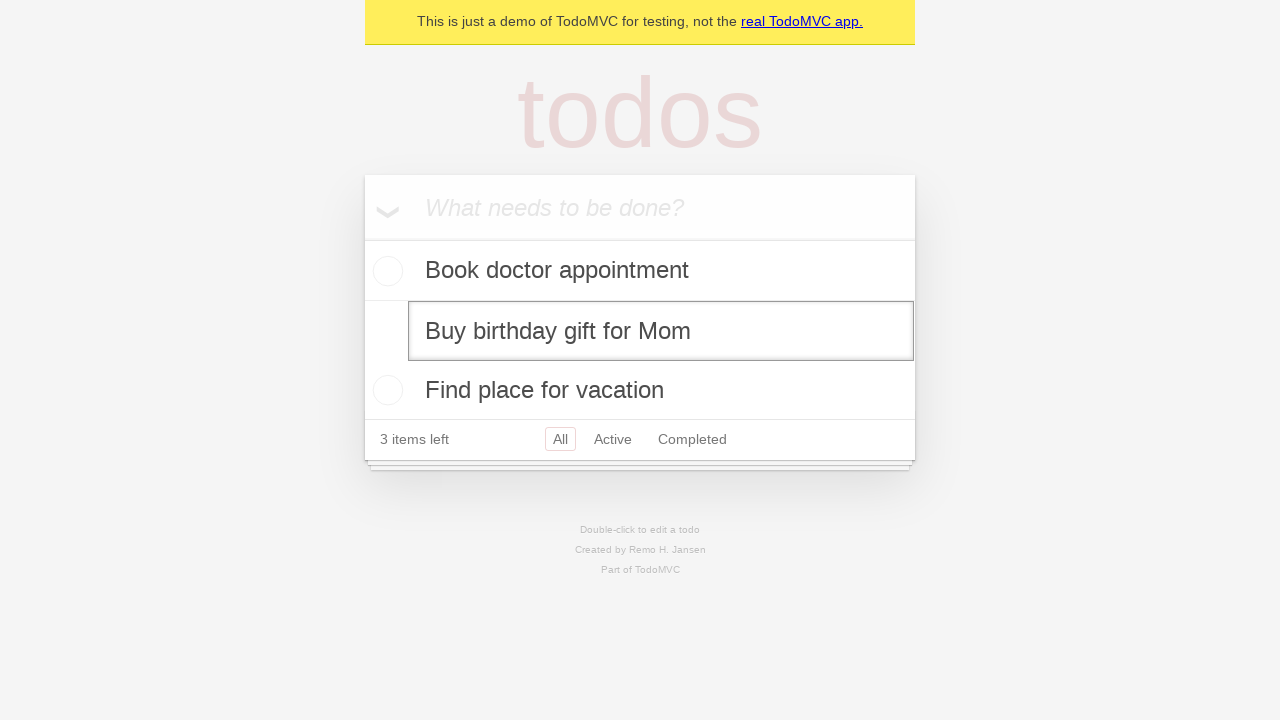

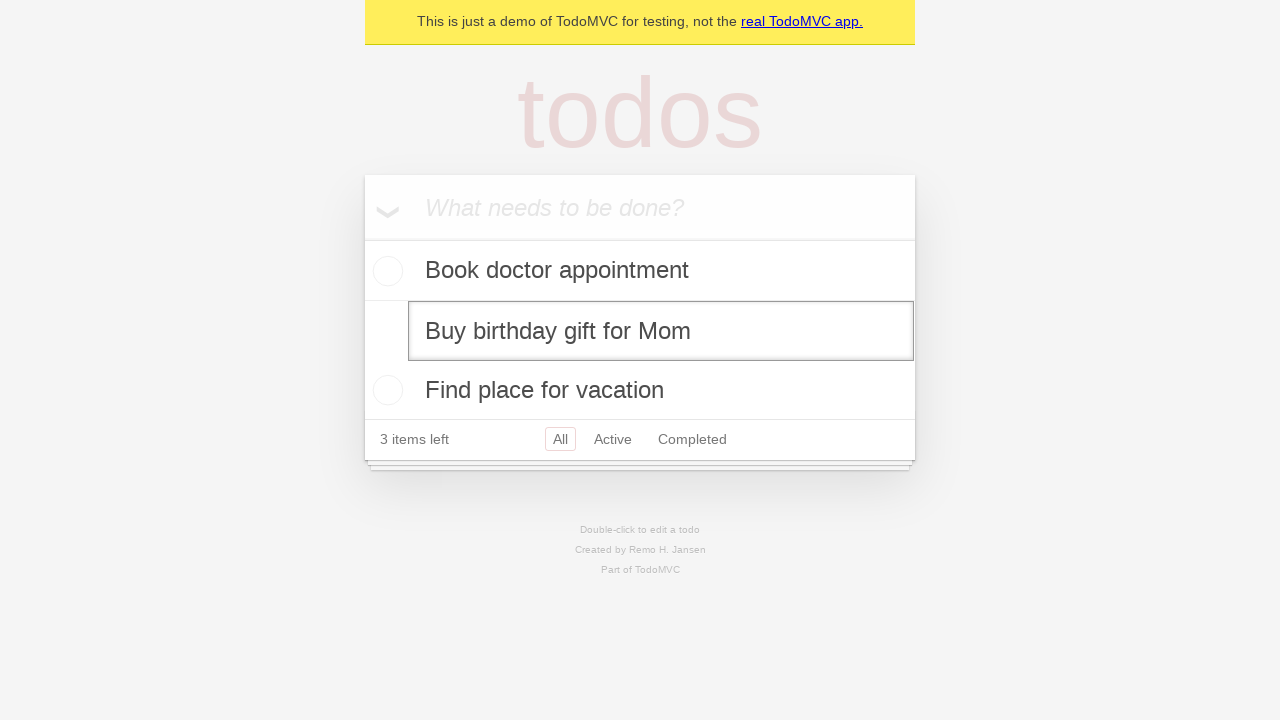